Tests form submission by extracting a hidden value from an element attribute, calculating a mathematical result, filling it into an input field, checking two checkboxes, and submitting the form.

Starting URL: http://suninjuly.github.io/get_attribute.html

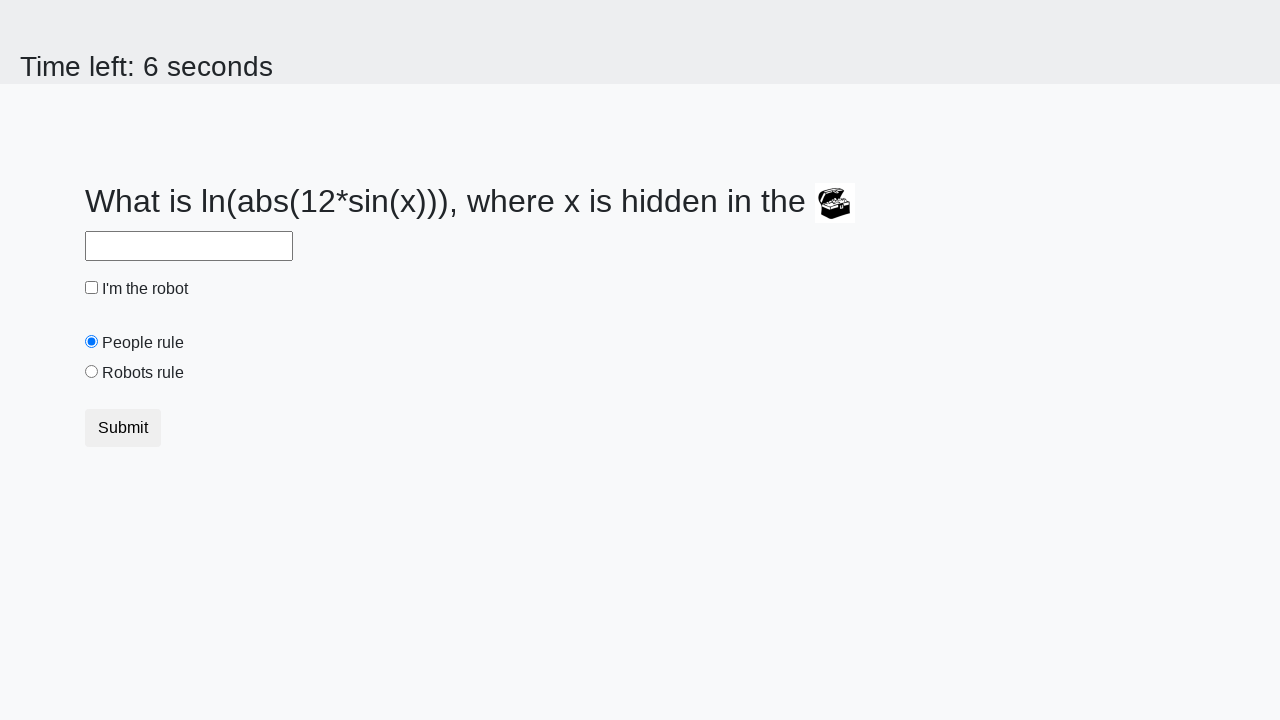

Located treasure element with hidden valuex attribute
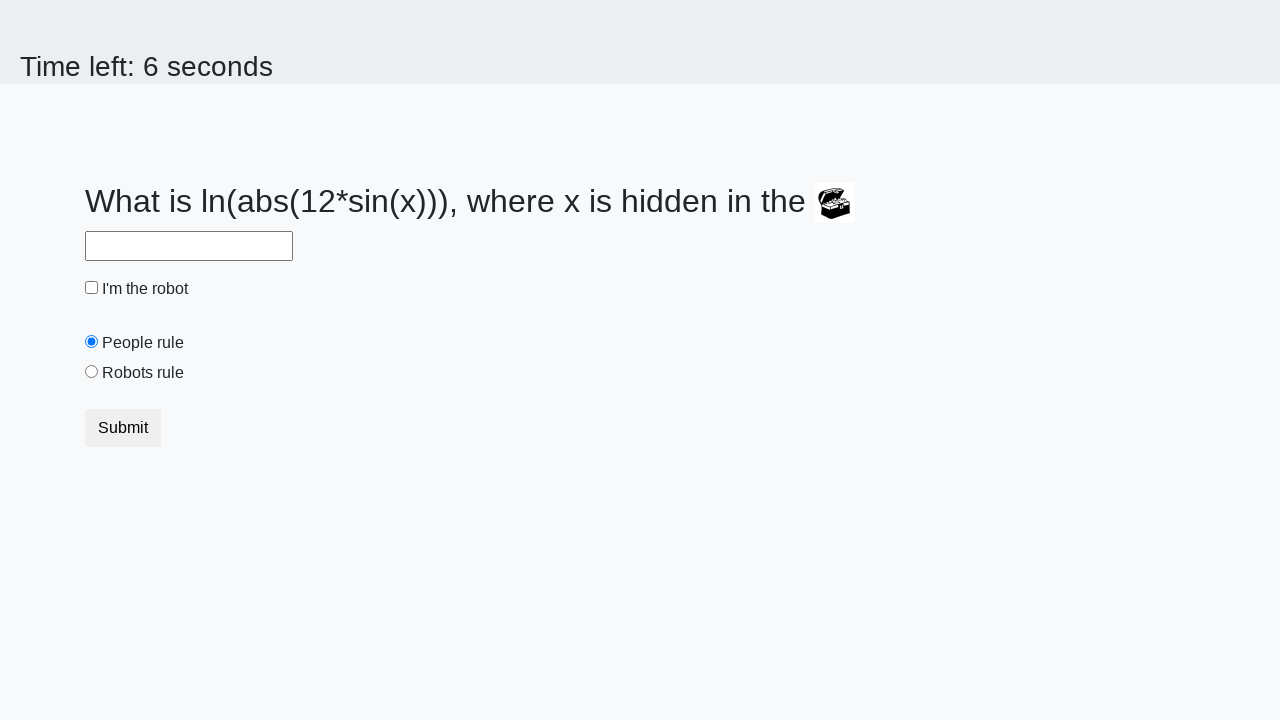

Extracted valuex attribute value: 438
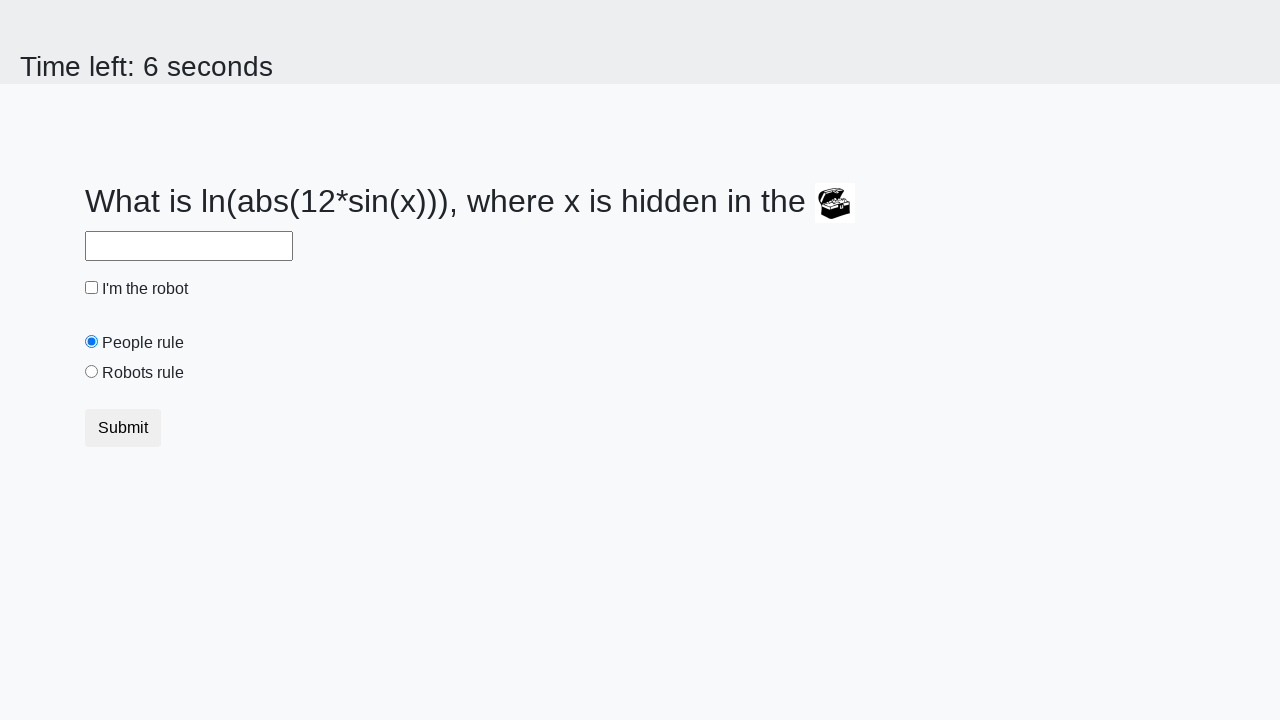

Calculated mathematical result: 2.4527676641064633
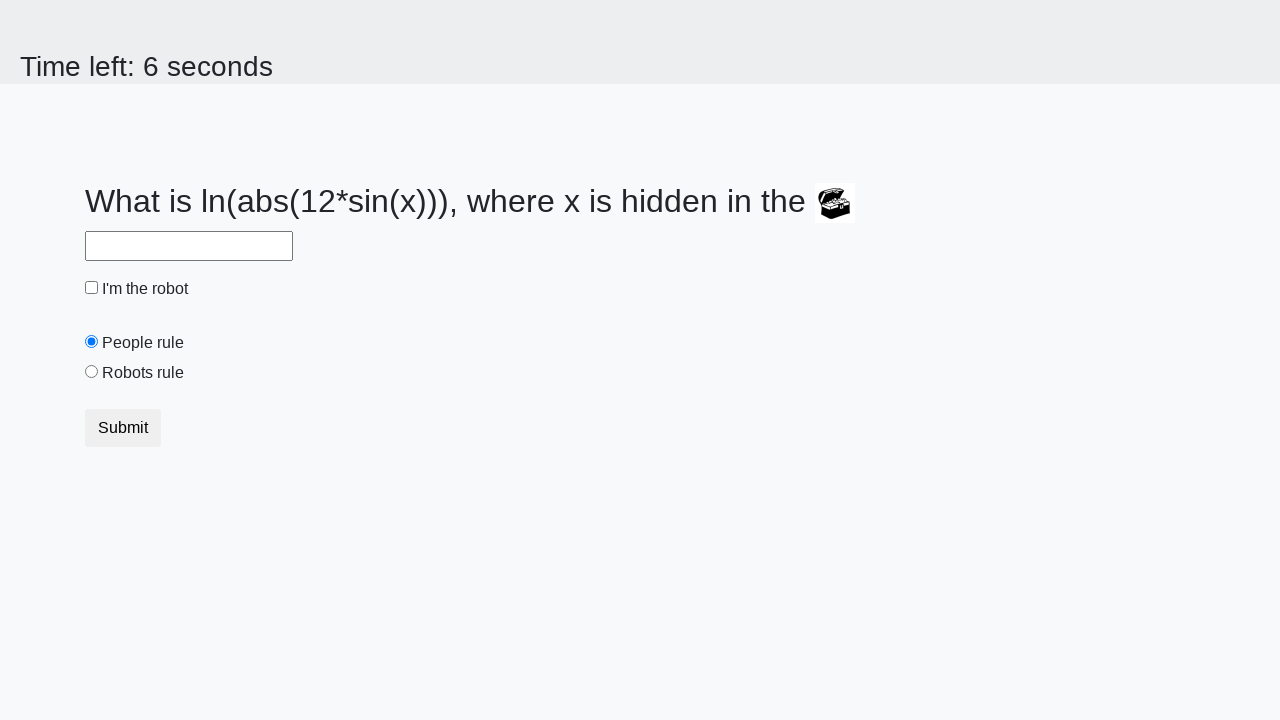

Filled answer field with calculated value on #answer
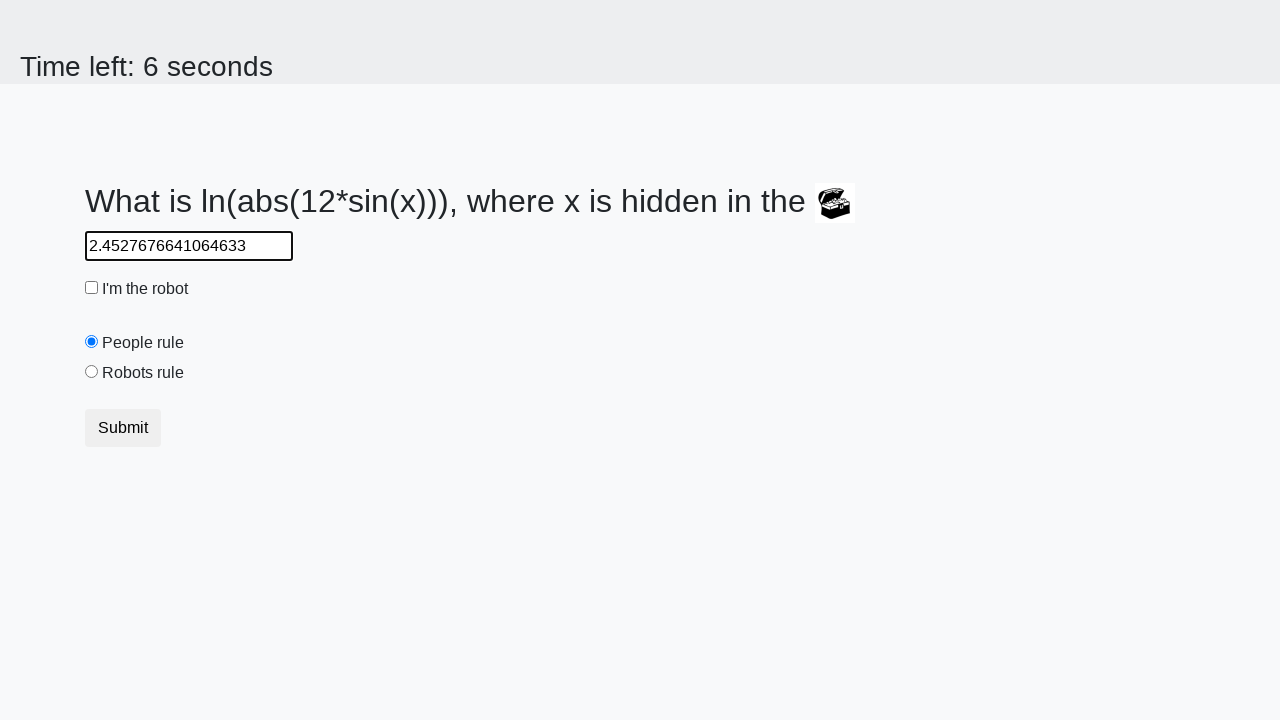

Clicked robot checkbox at (92, 288) on #robotCheckbox
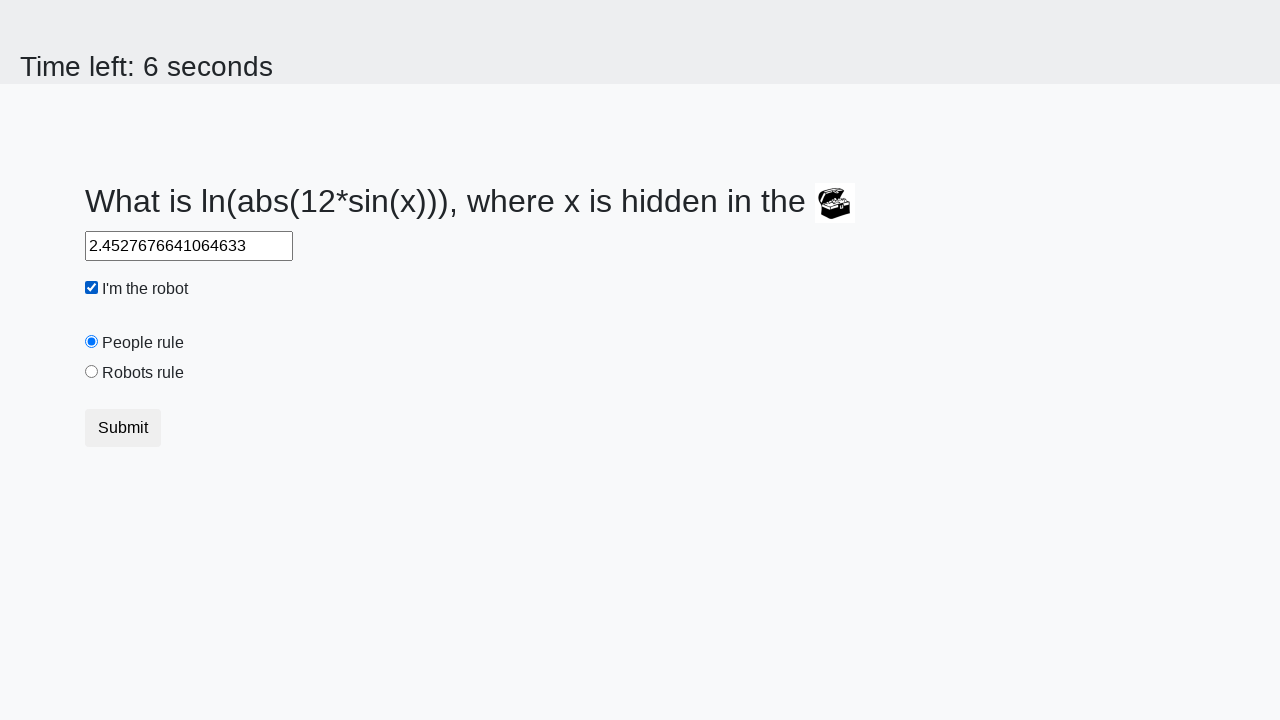

Clicked robots rule checkbox at (92, 372) on #robotsRule
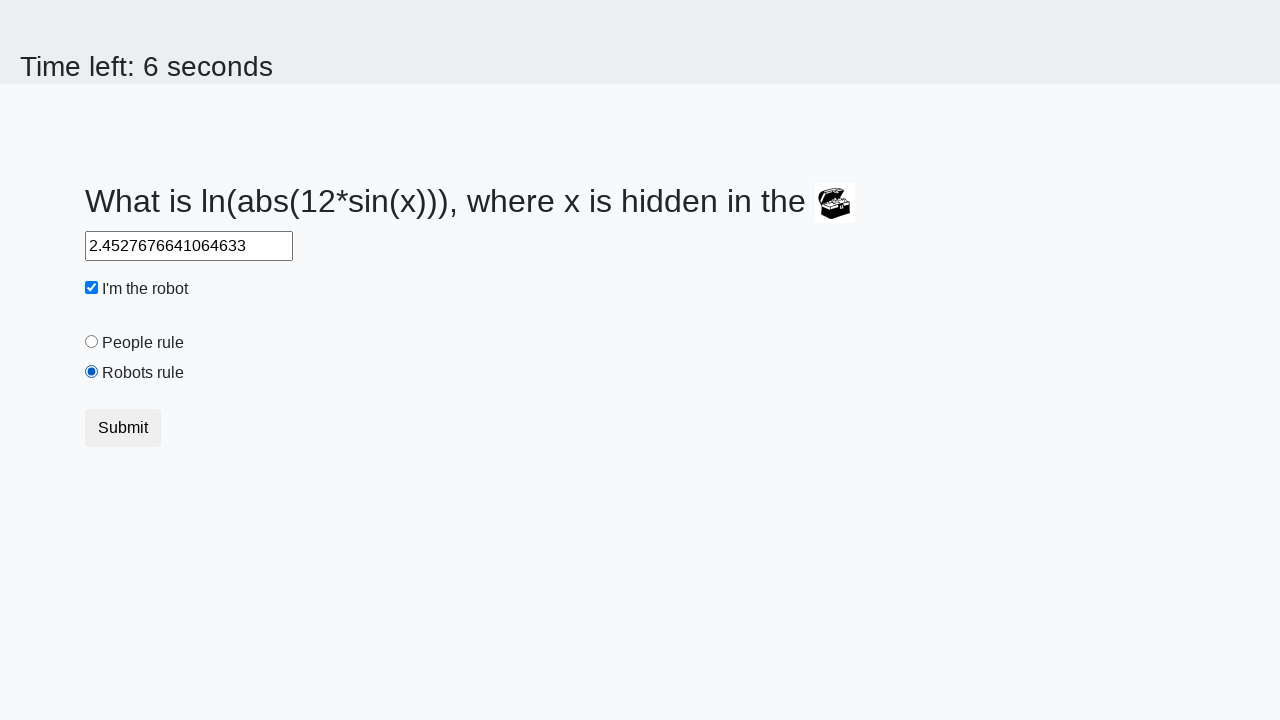

Clicked submit button to complete form submission at (123, 428) on button.btn
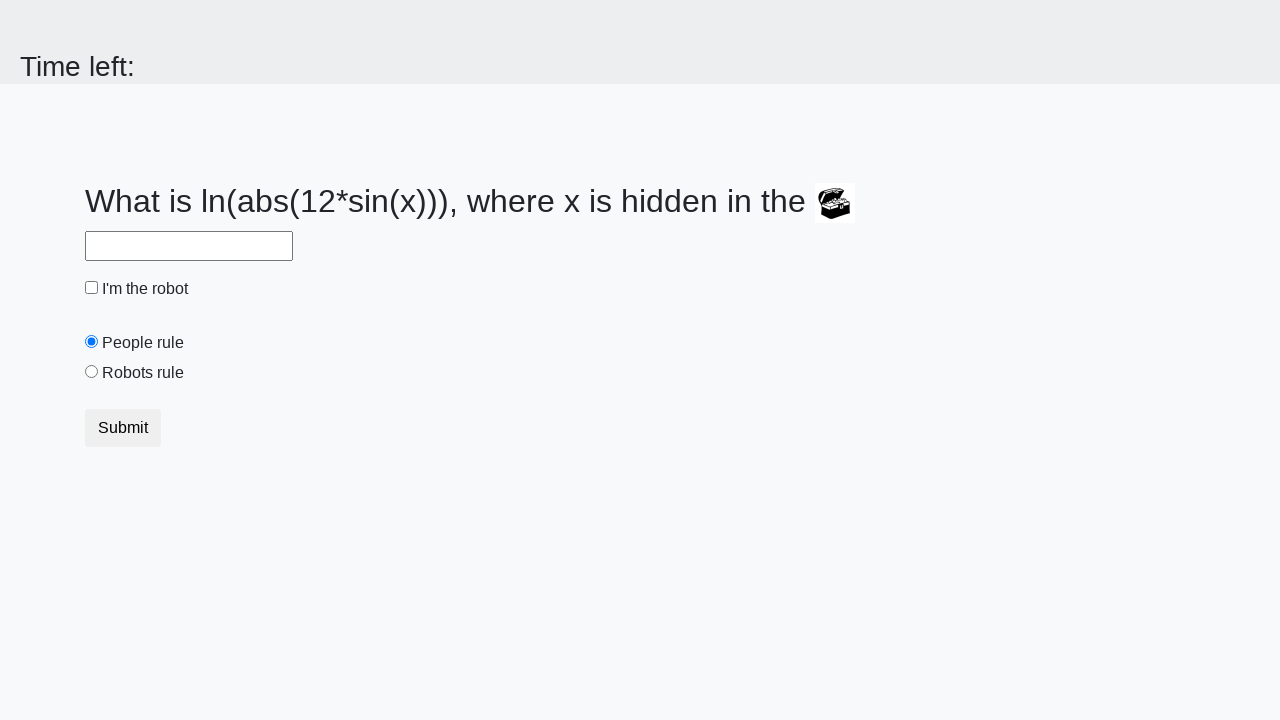

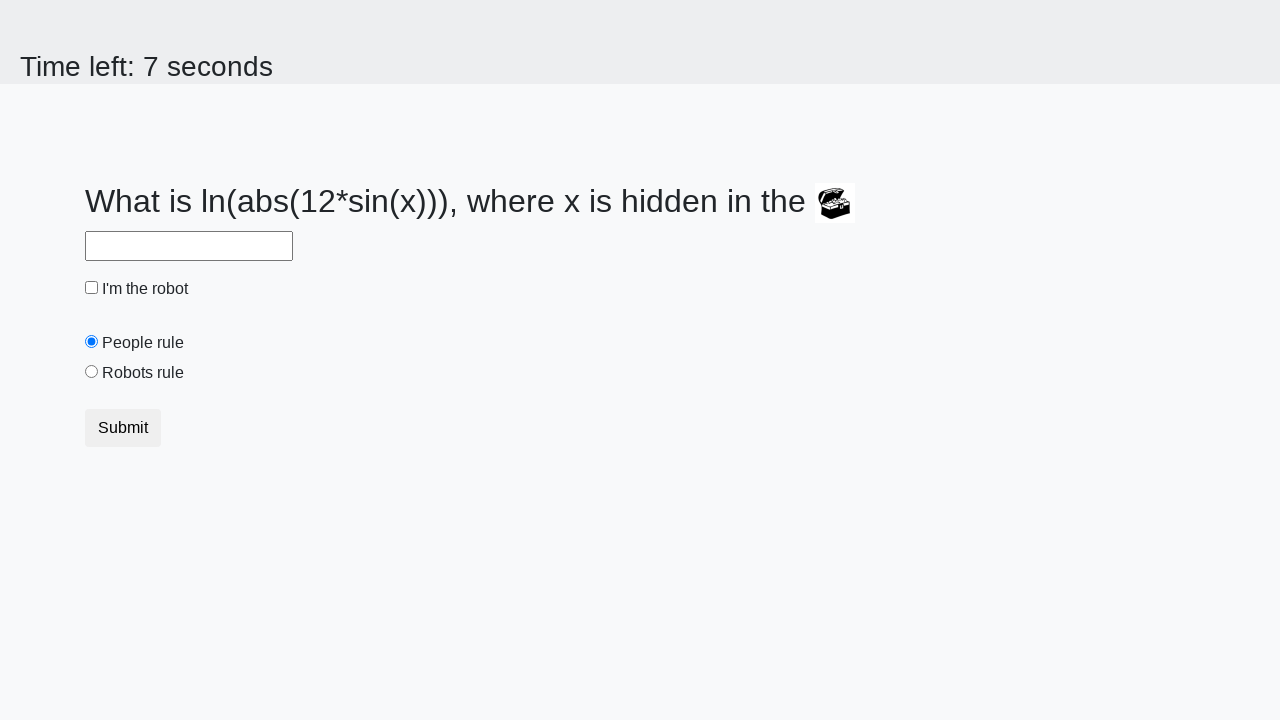